Tests WebDriver scope limiting by navigating to a practice page, locating links within a specific footer column, opening each link in a new tab using keyboard shortcuts, and switching between the opened windows to verify they load correctly.

Starting URL: http://qaclickacademy.com/practice.php

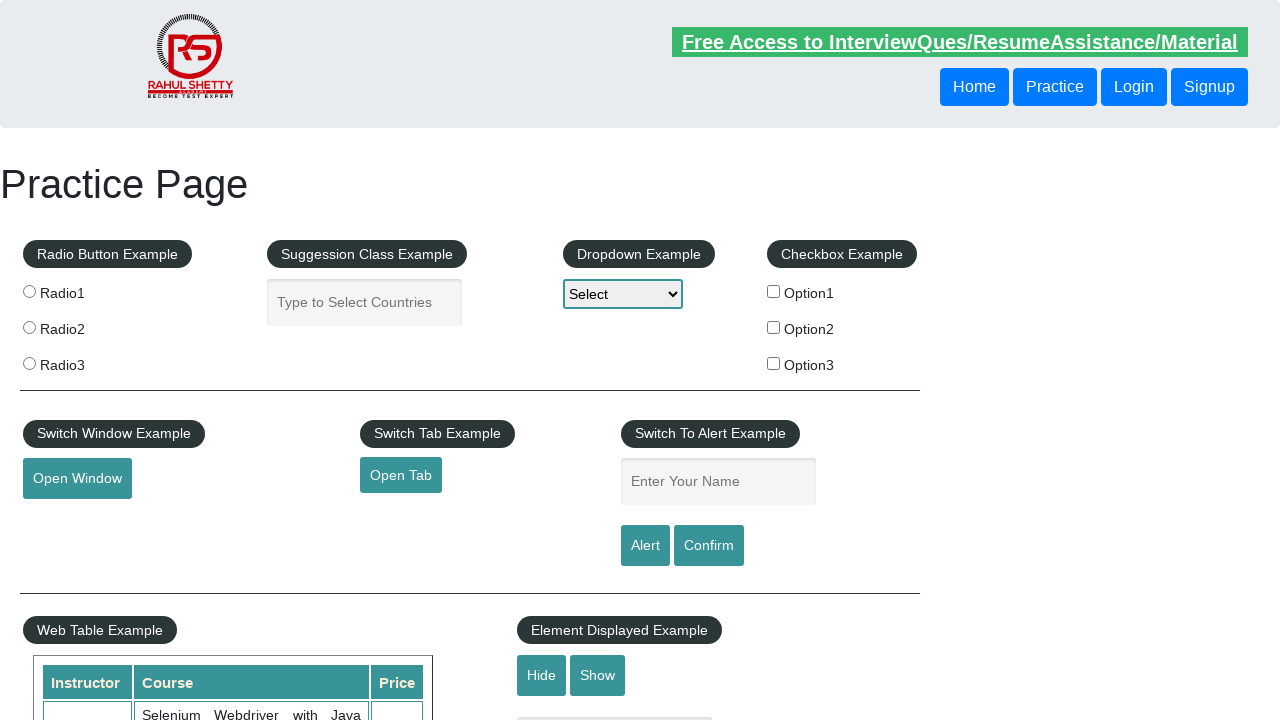

Footer section (#gf-BIG) loaded
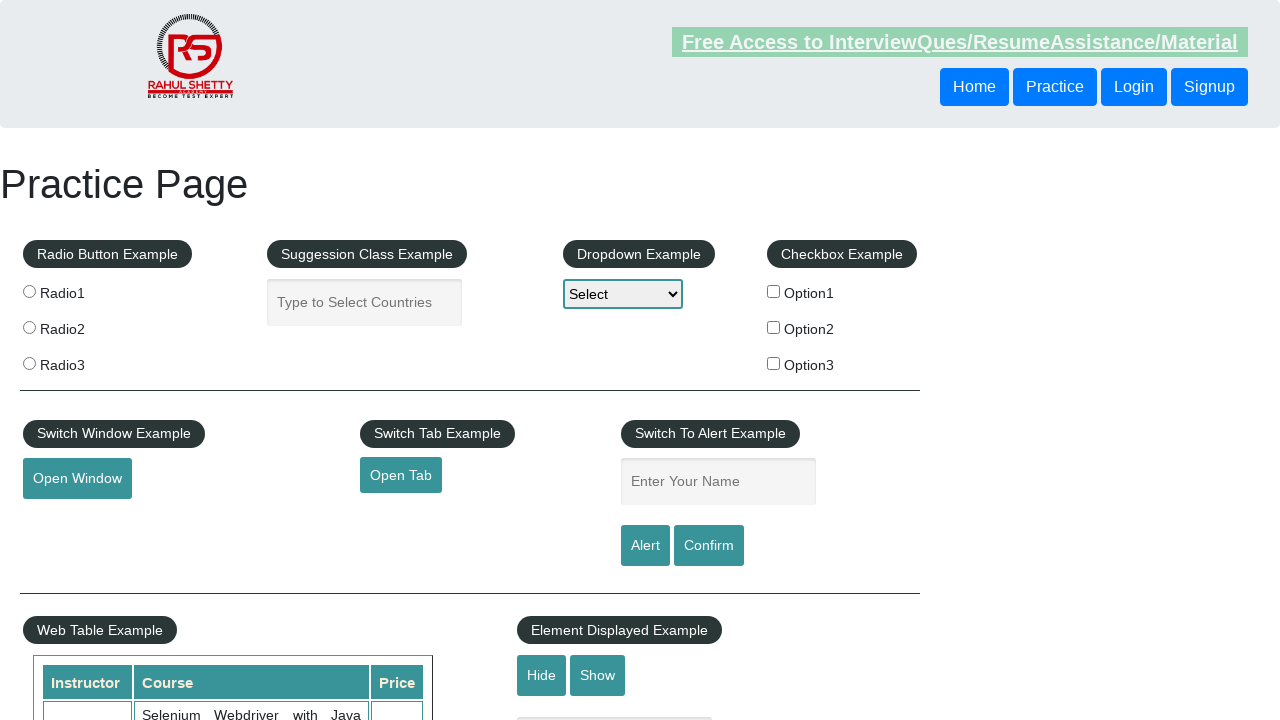

Located all links in the first footer column
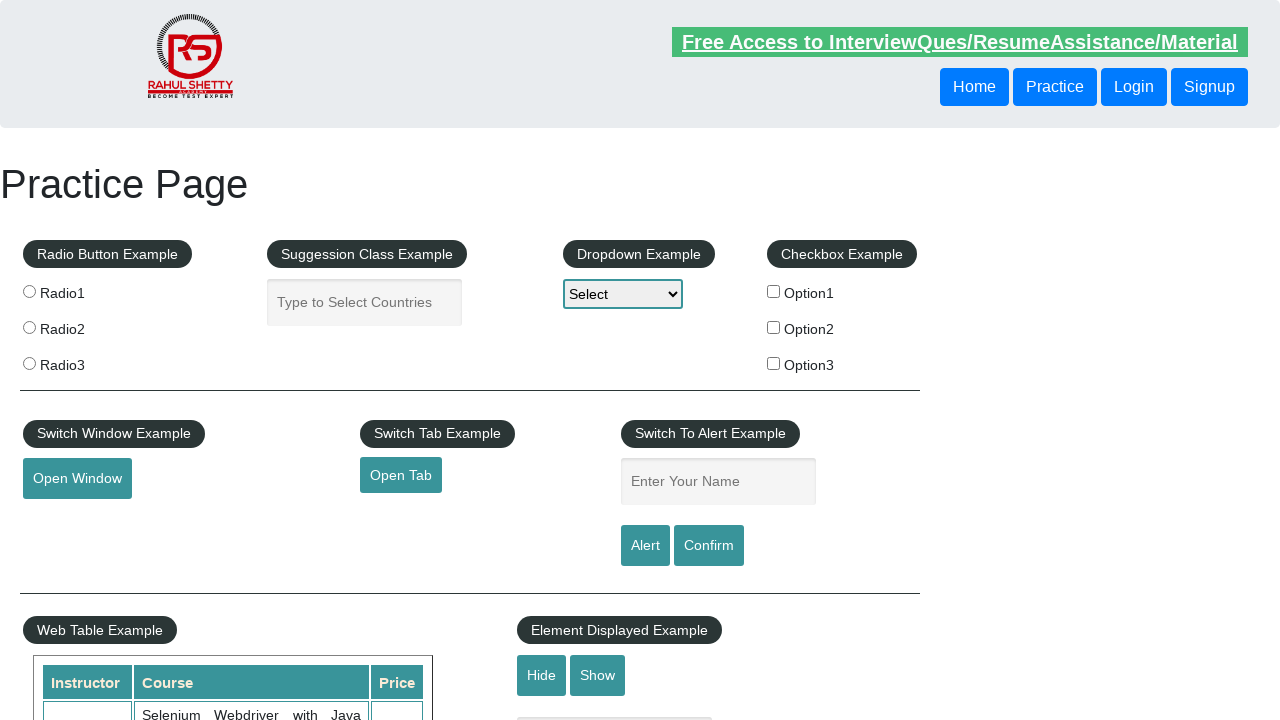

Found 5 links in the first footer column
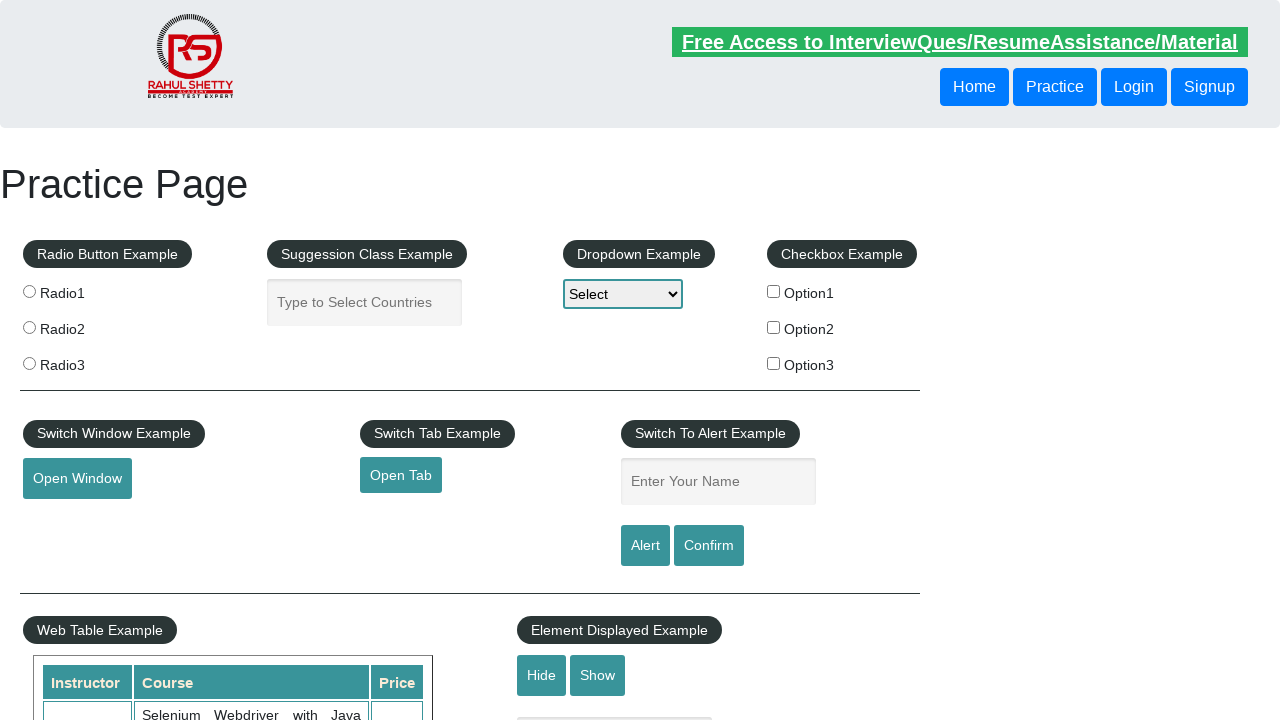

Opened link 1 in new tab using Ctrl+Click at (68, 520) on #gf-BIG >> xpath=//table/tbody/tr/td[1]/ul >> a >> nth=1
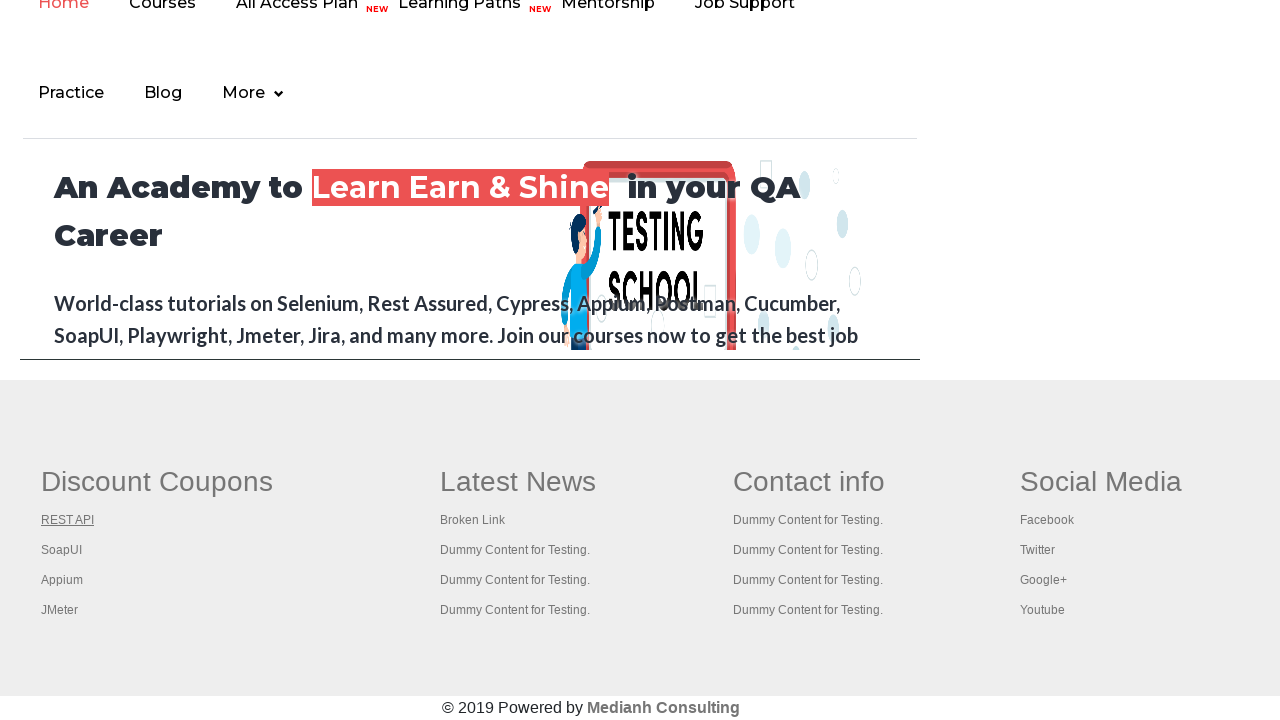

Waited 2 seconds for new tab to initialize
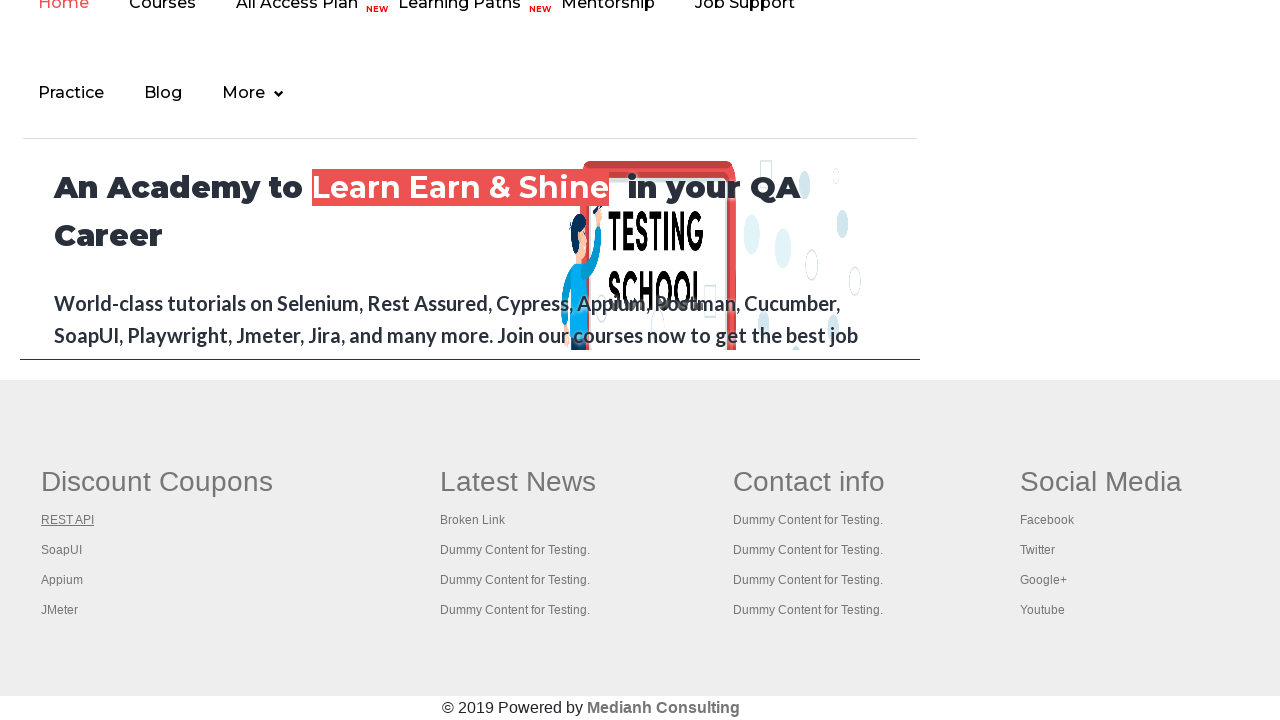

Opened link 2 in new tab using Ctrl+Click at (62, 550) on #gf-BIG >> xpath=//table/tbody/tr/td[1]/ul >> a >> nth=2
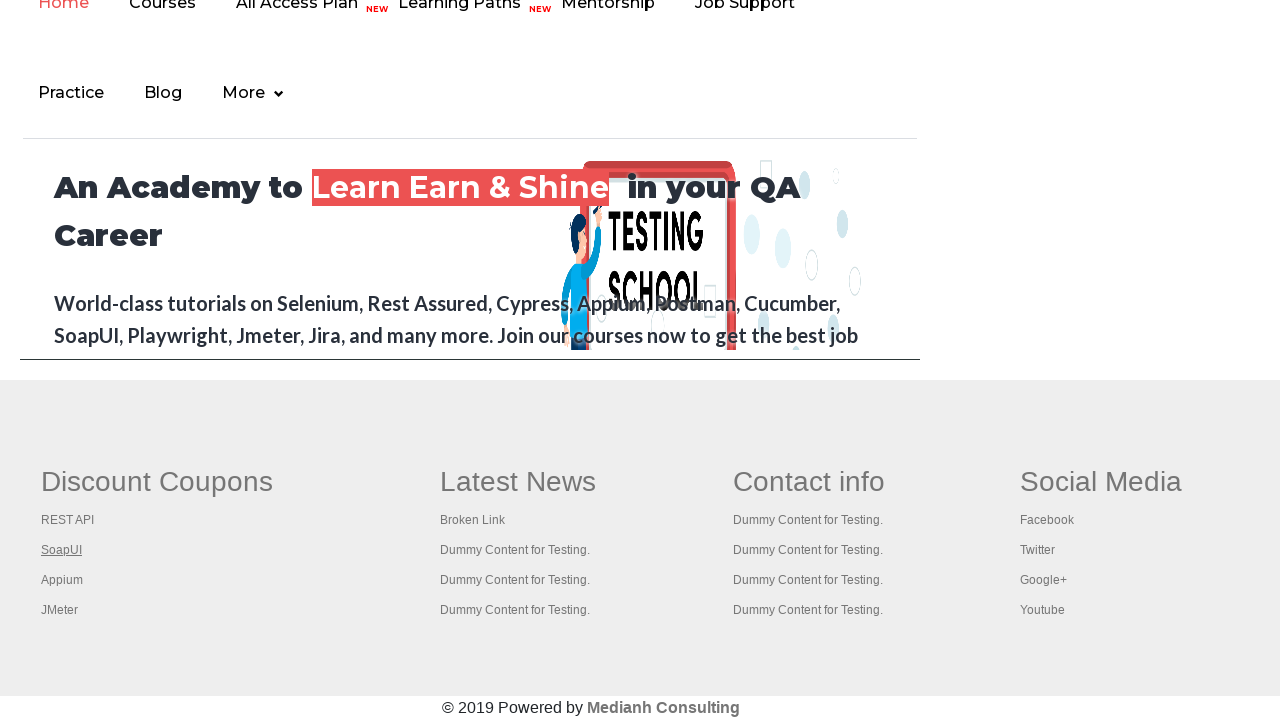

Waited 2 seconds for new tab to initialize
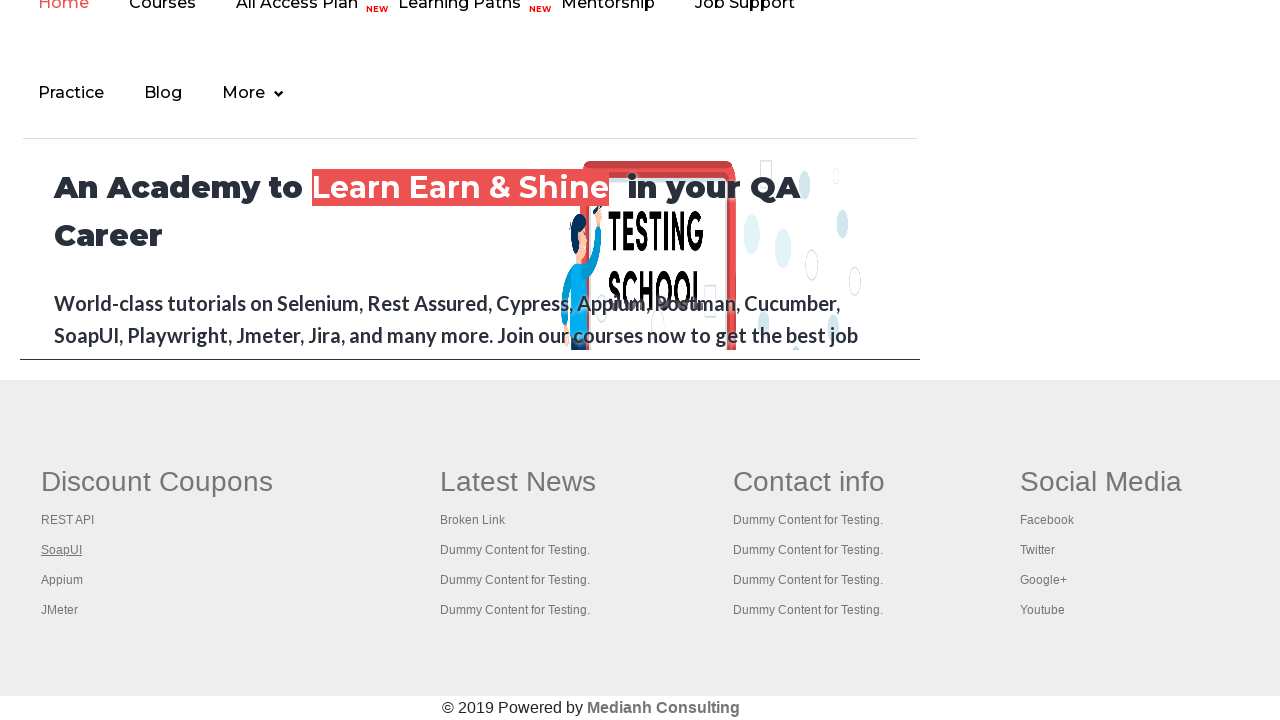

Opened link 3 in new tab using Ctrl+Click at (62, 580) on #gf-BIG >> xpath=//table/tbody/tr/td[1]/ul >> a >> nth=3
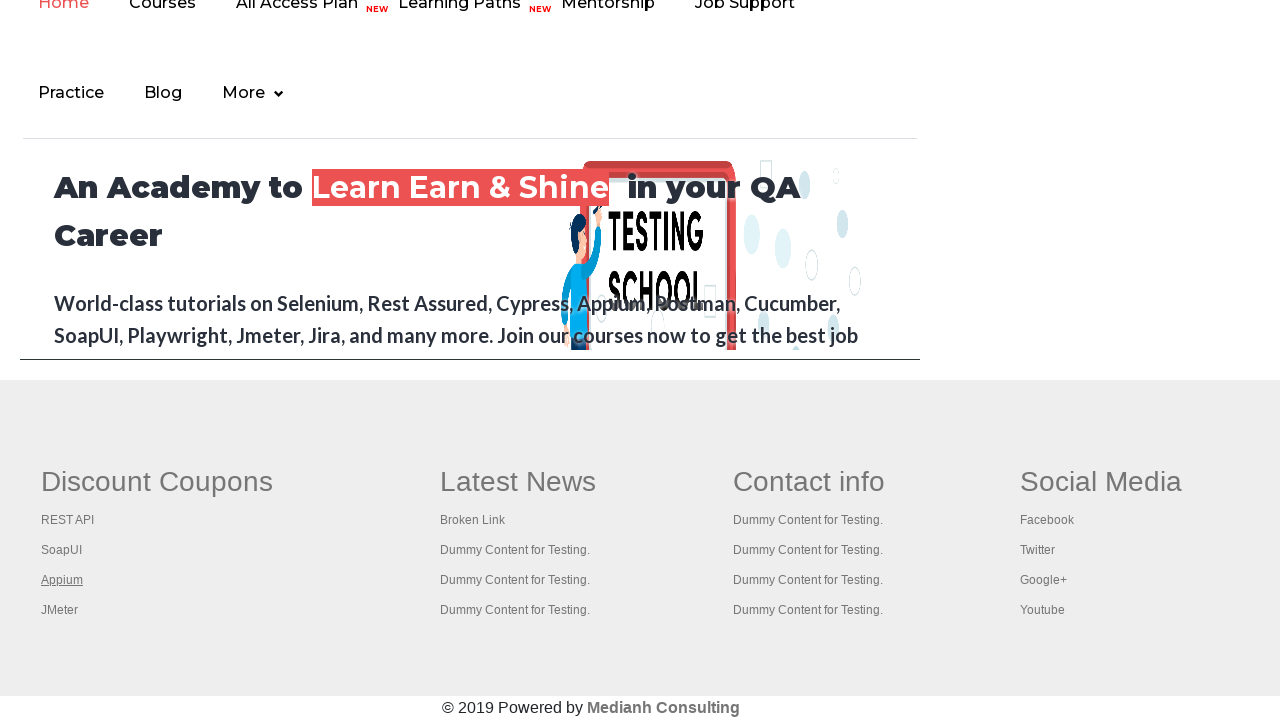

Waited 2 seconds for new tab to initialize
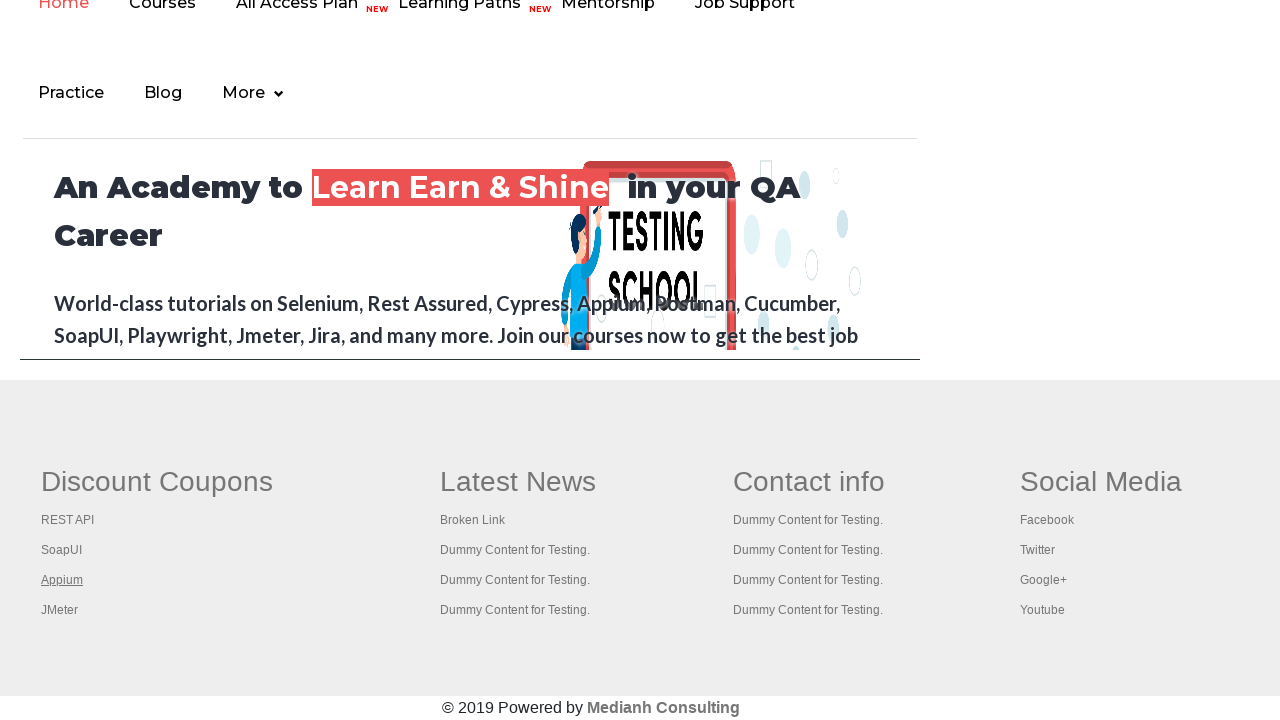

Opened link 4 in new tab using Ctrl+Click at (60, 610) on #gf-BIG >> xpath=//table/tbody/tr/td[1]/ul >> a >> nth=4
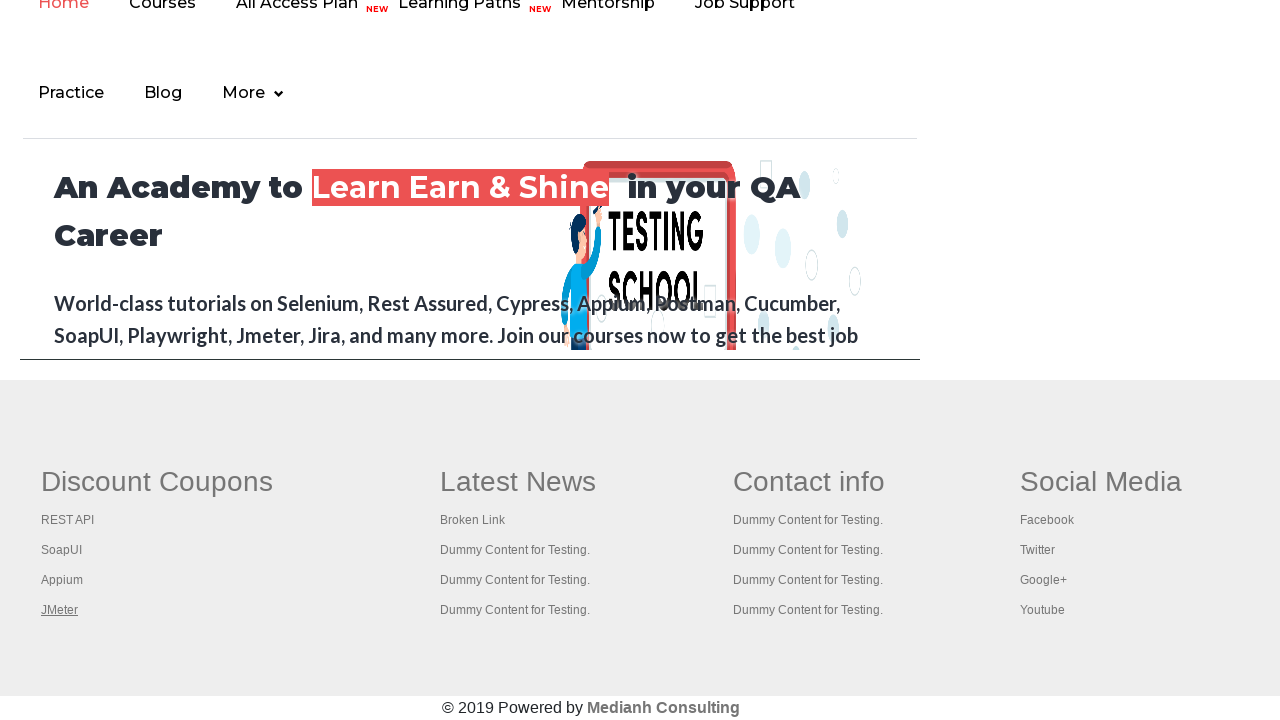

Waited 2 seconds for new tab to initialize
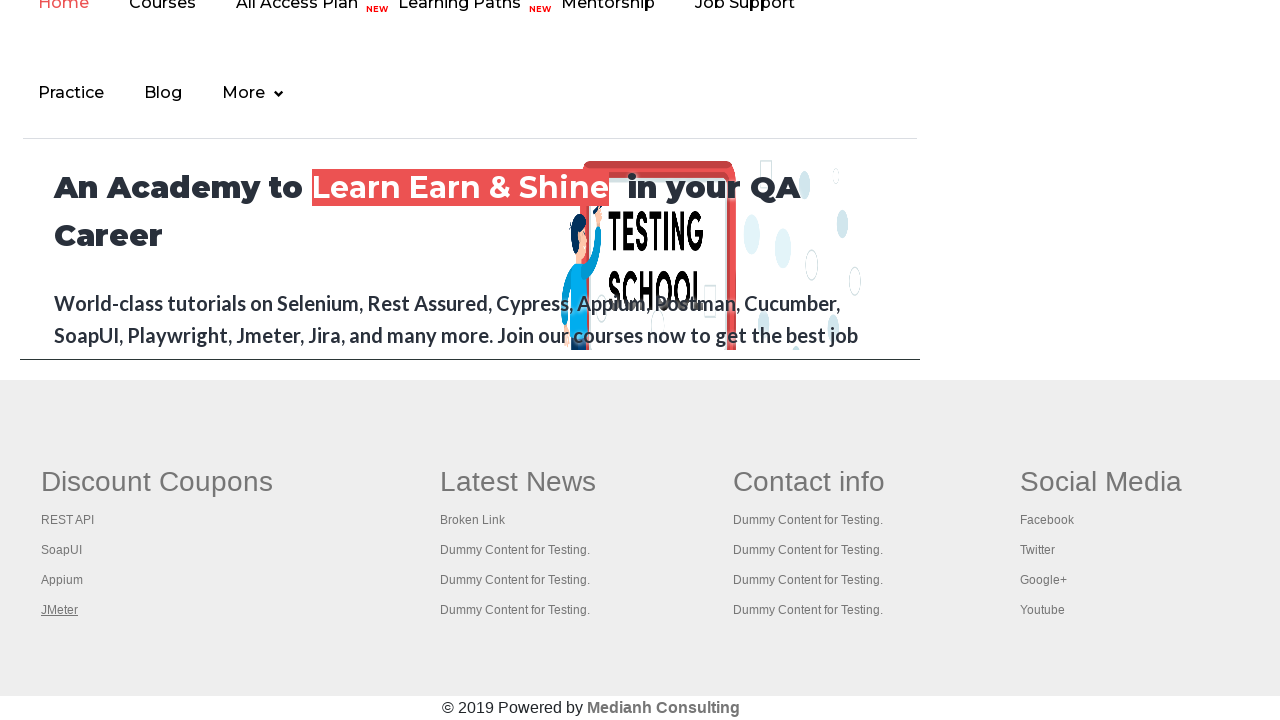

Retrieved all 5 open tabs/pages from context
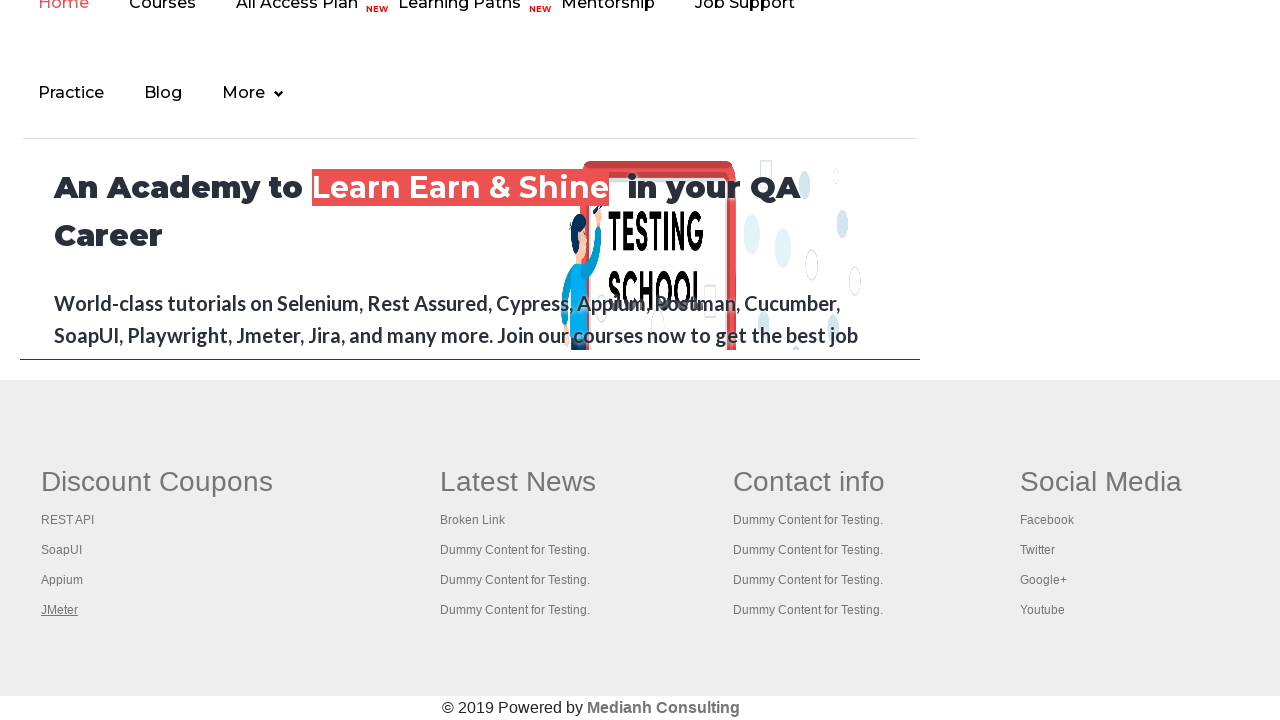

Brought a tab to focus
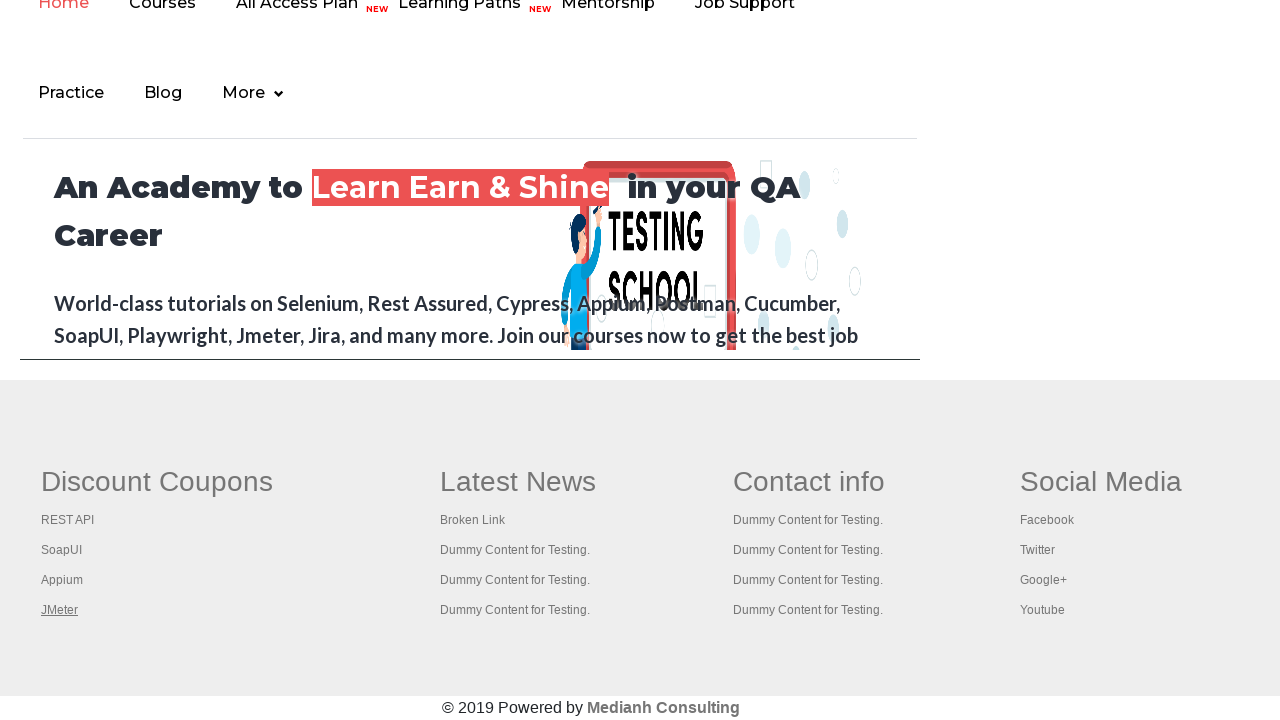

Verified tab loaded with domcontentloaded state
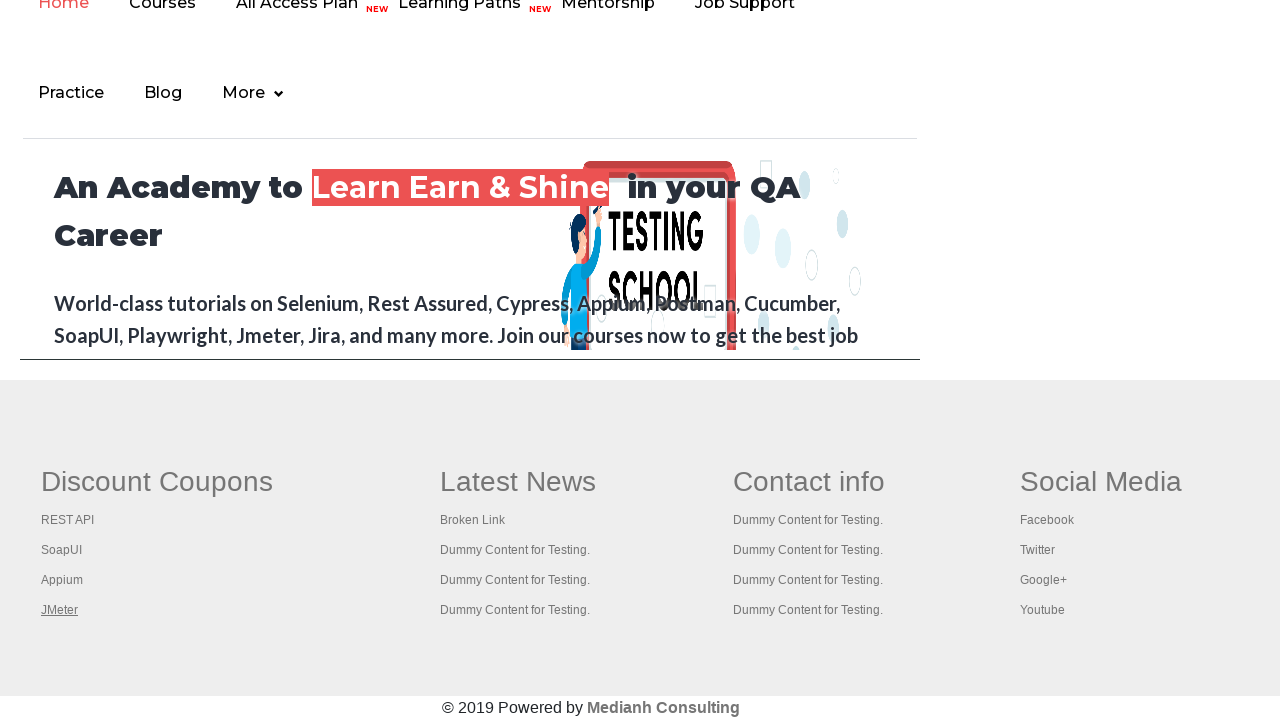

Brought a tab to focus
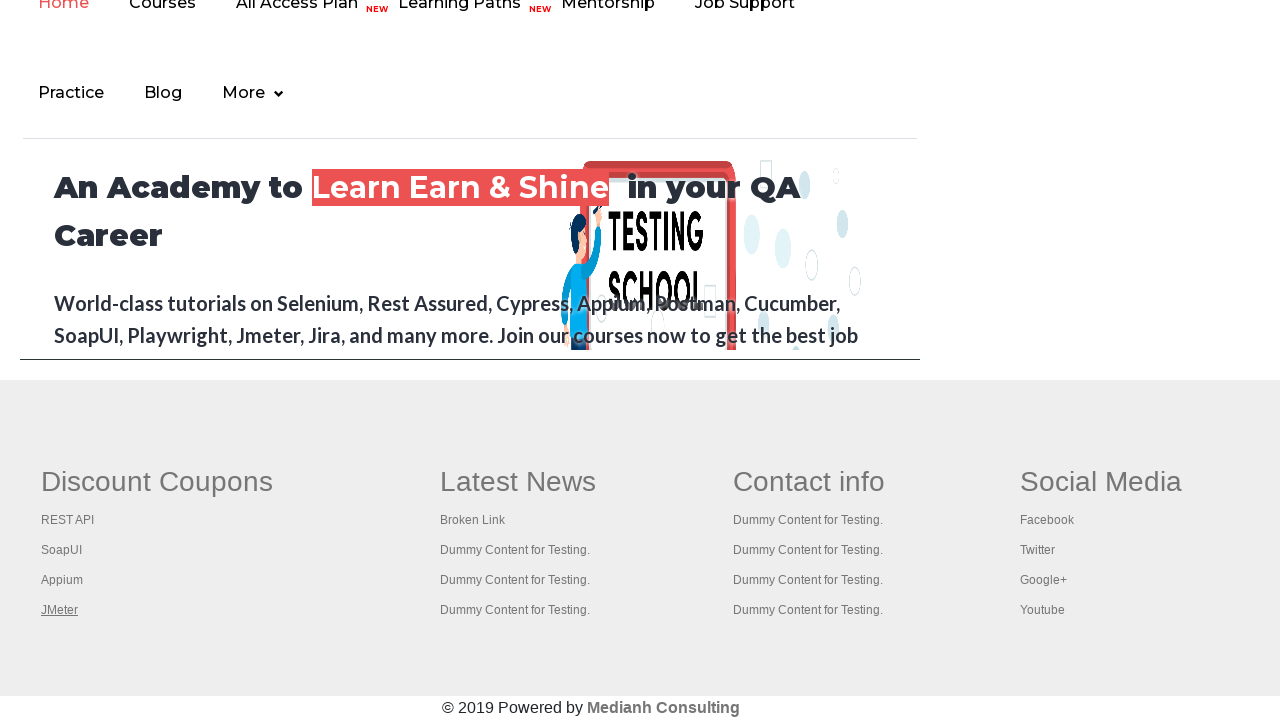

Verified tab loaded with domcontentloaded state
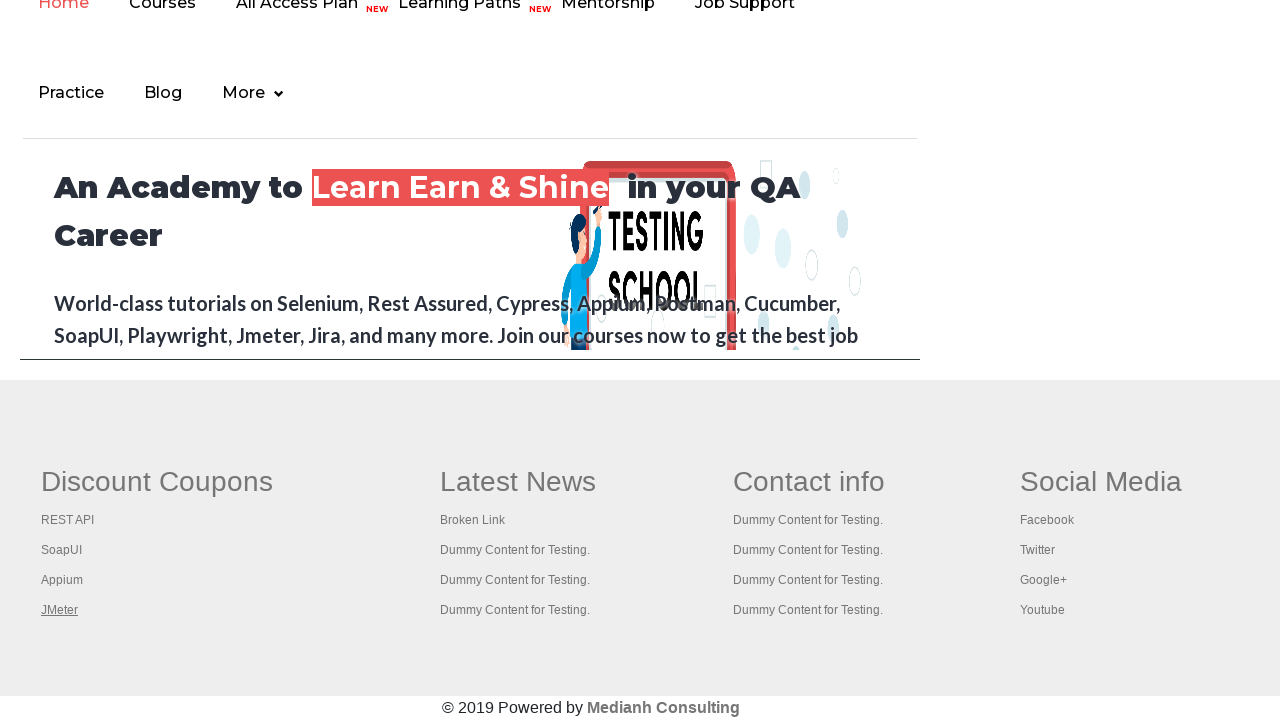

Brought a tab to focus
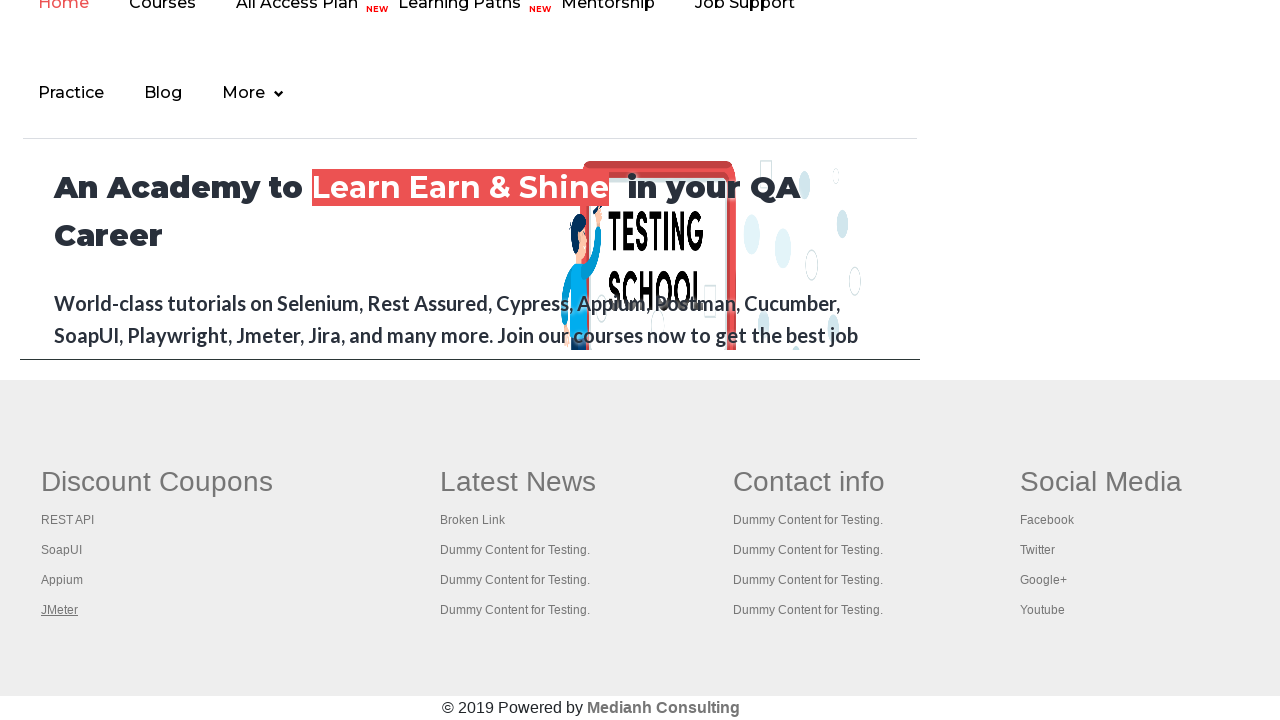

Verified tab loaded with domcontentloaded state
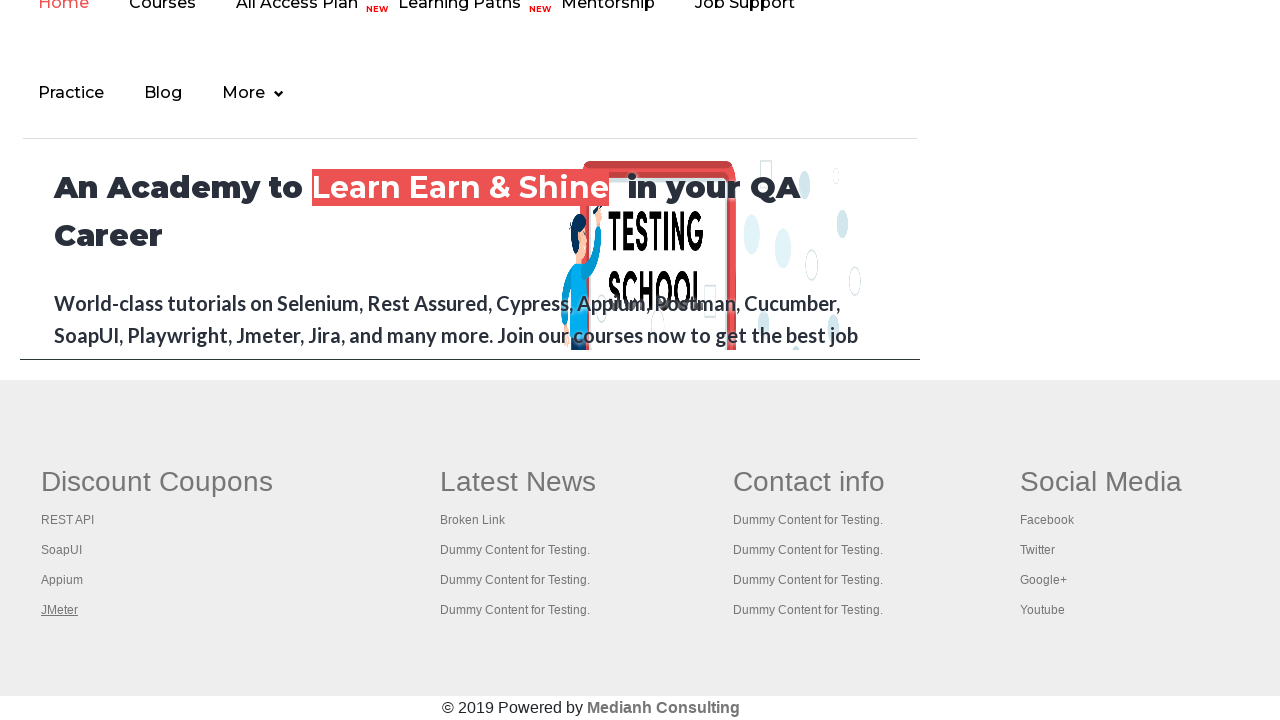

Brought a tab to focus
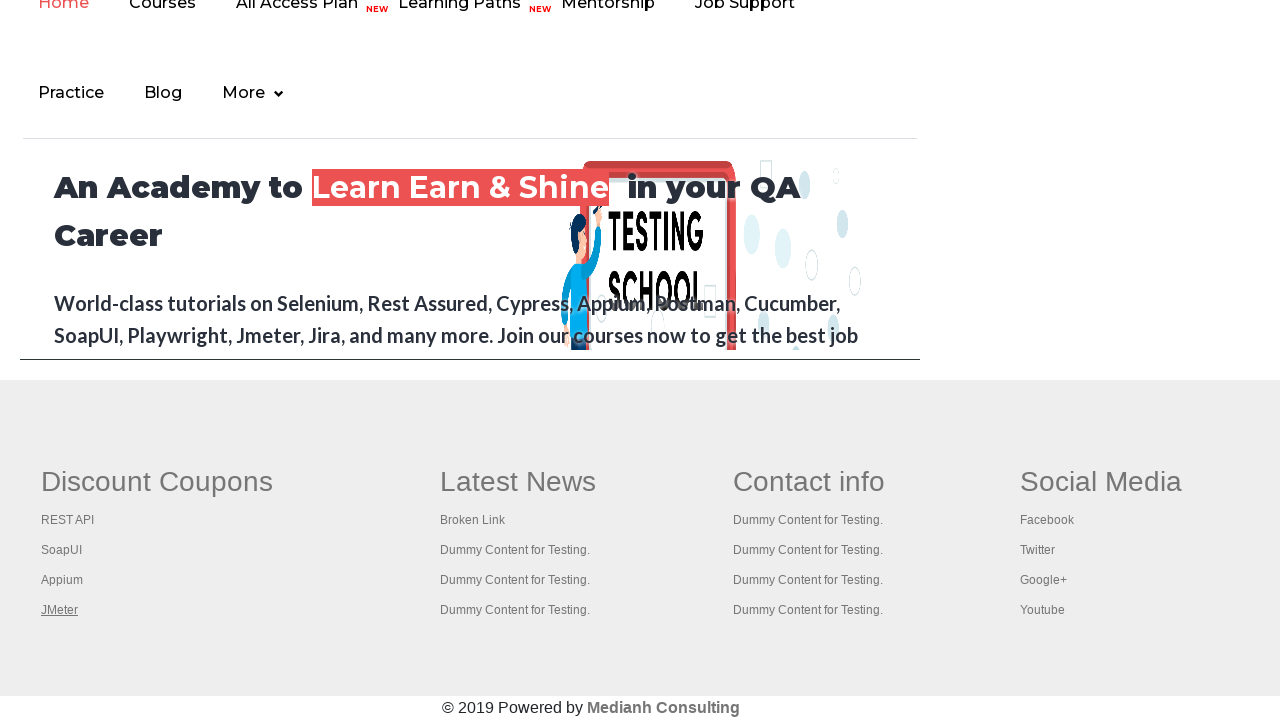

Verified tab loaded with domcontentloaded state
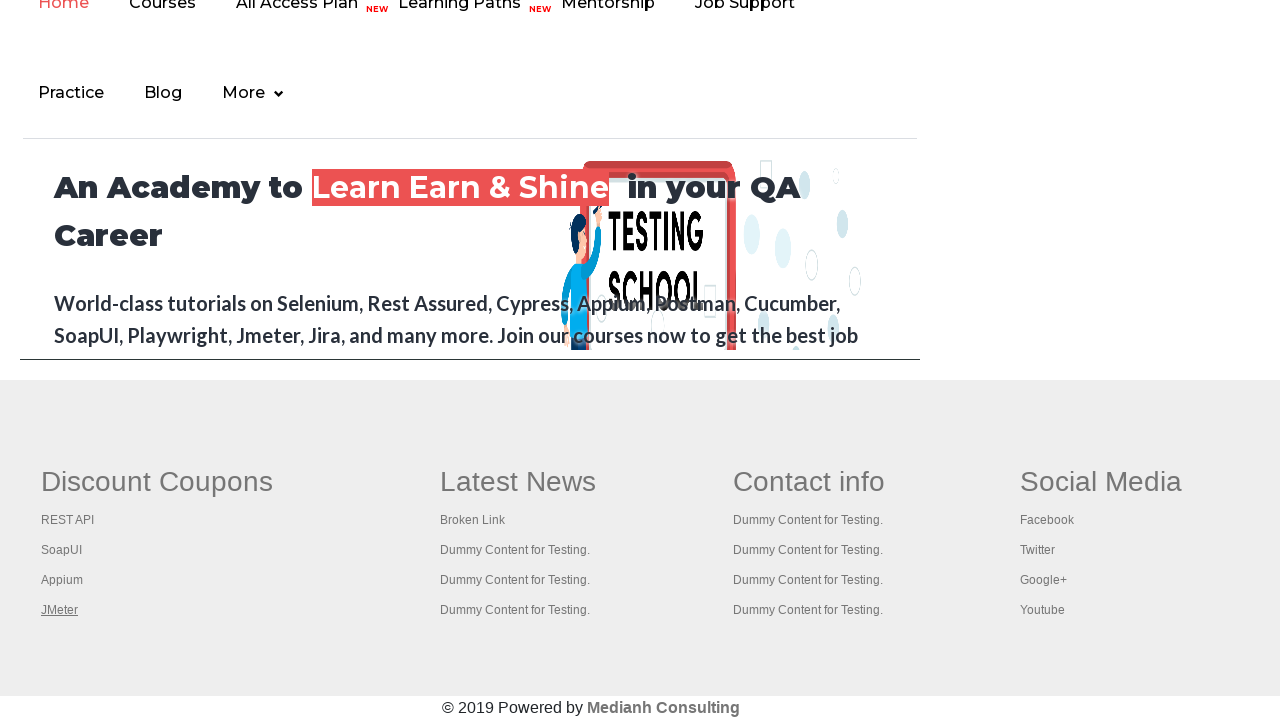

Brought a tab to focus
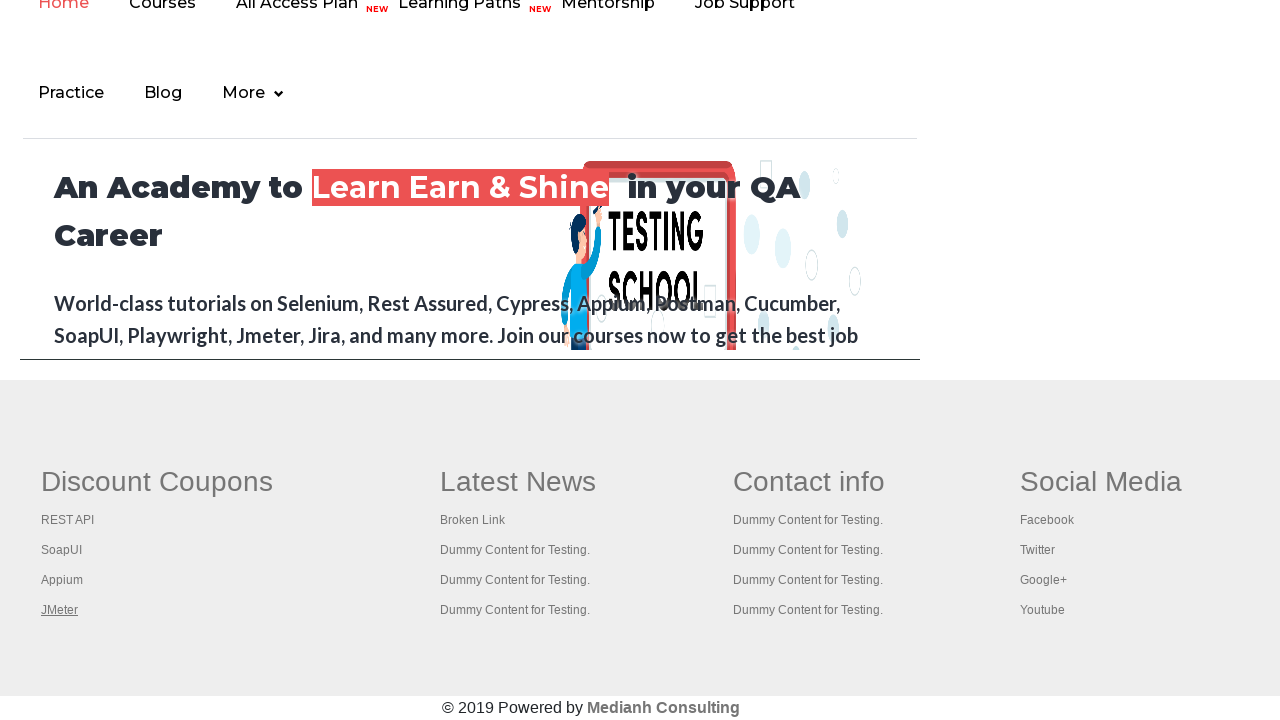

Verified tab loaded with domcontentloaded state
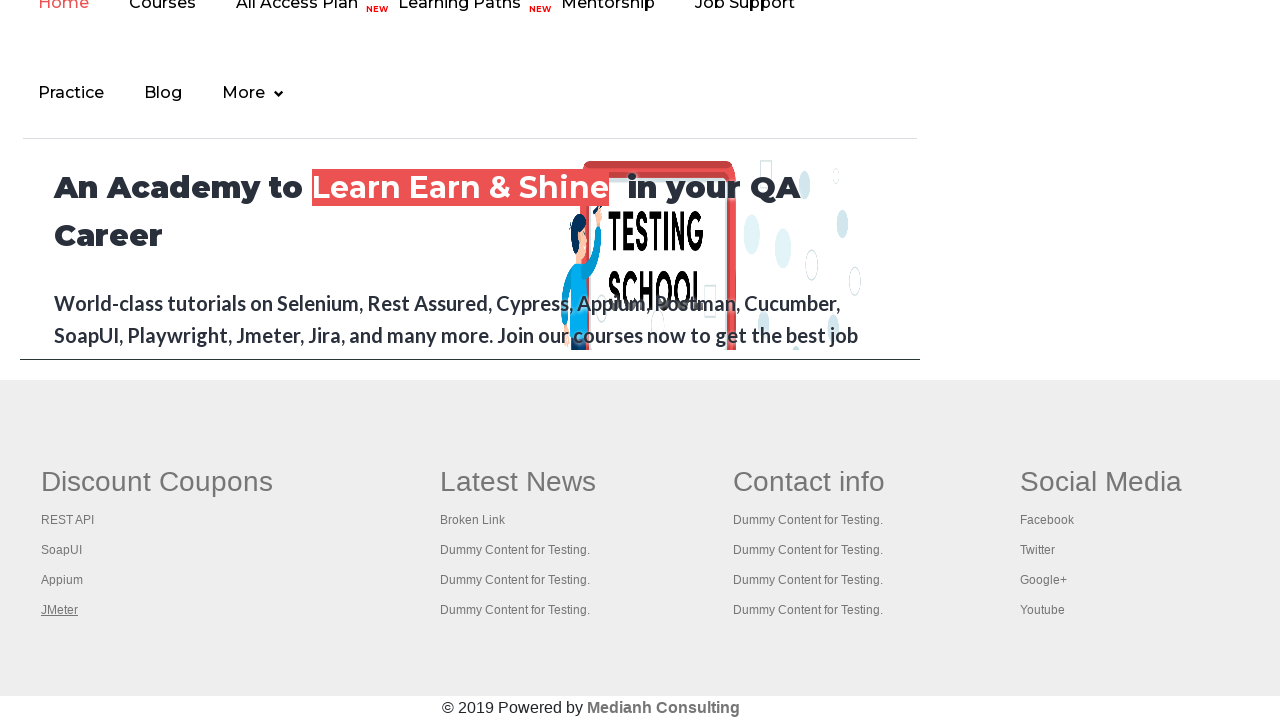

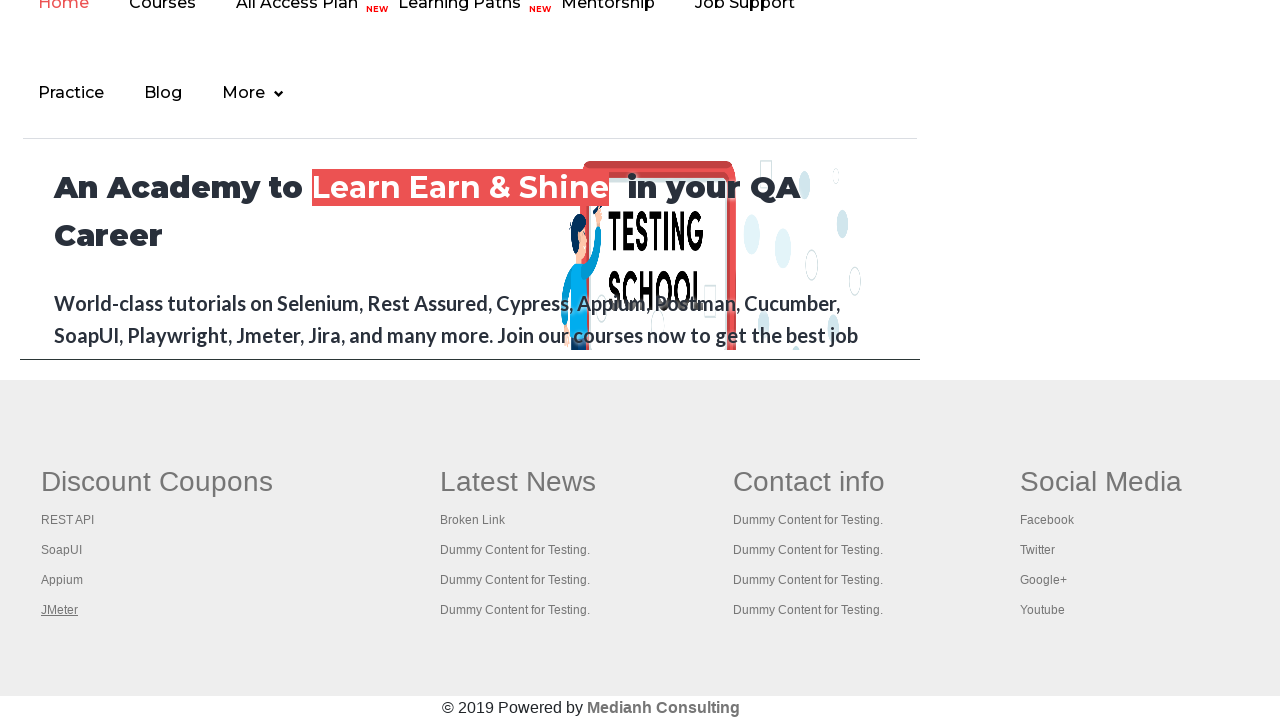